Navigates to a stock company page on ShareSansar, clicks the price history button to load historical data, and paginates through the price history table.

Starting URL: https://www.sharesansar.com/company/sjlic

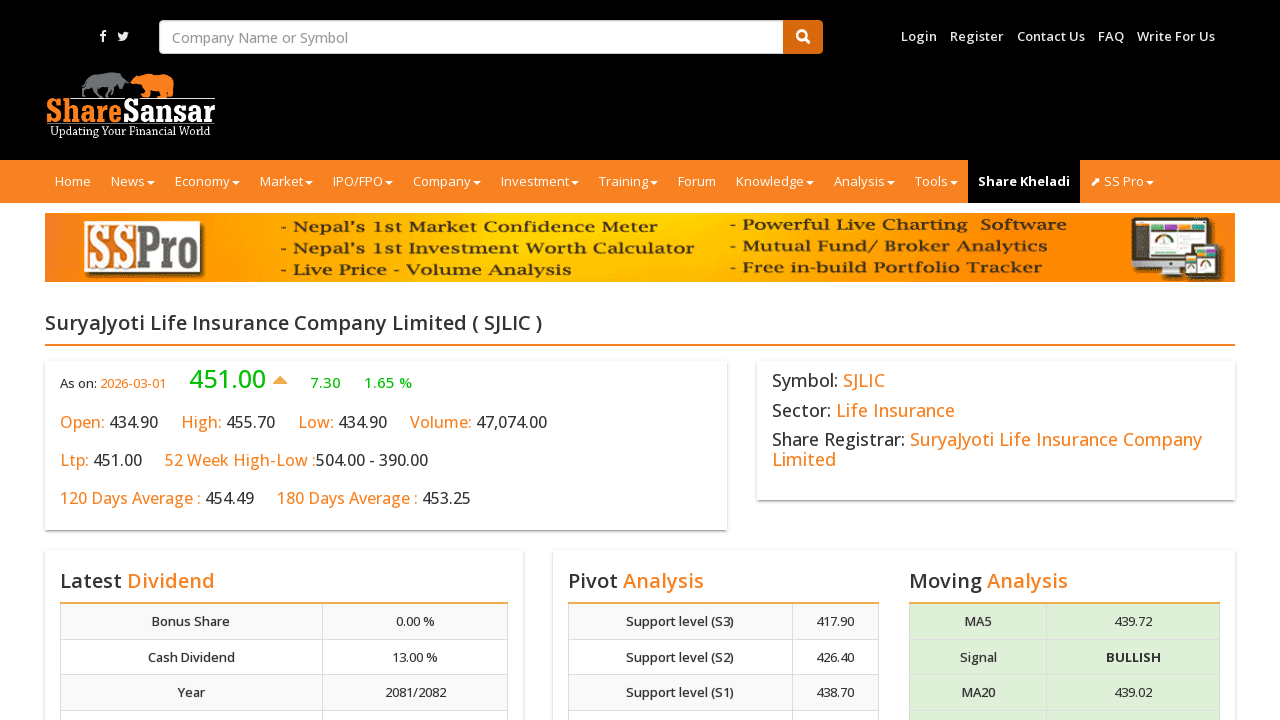

Price history button selector is visible
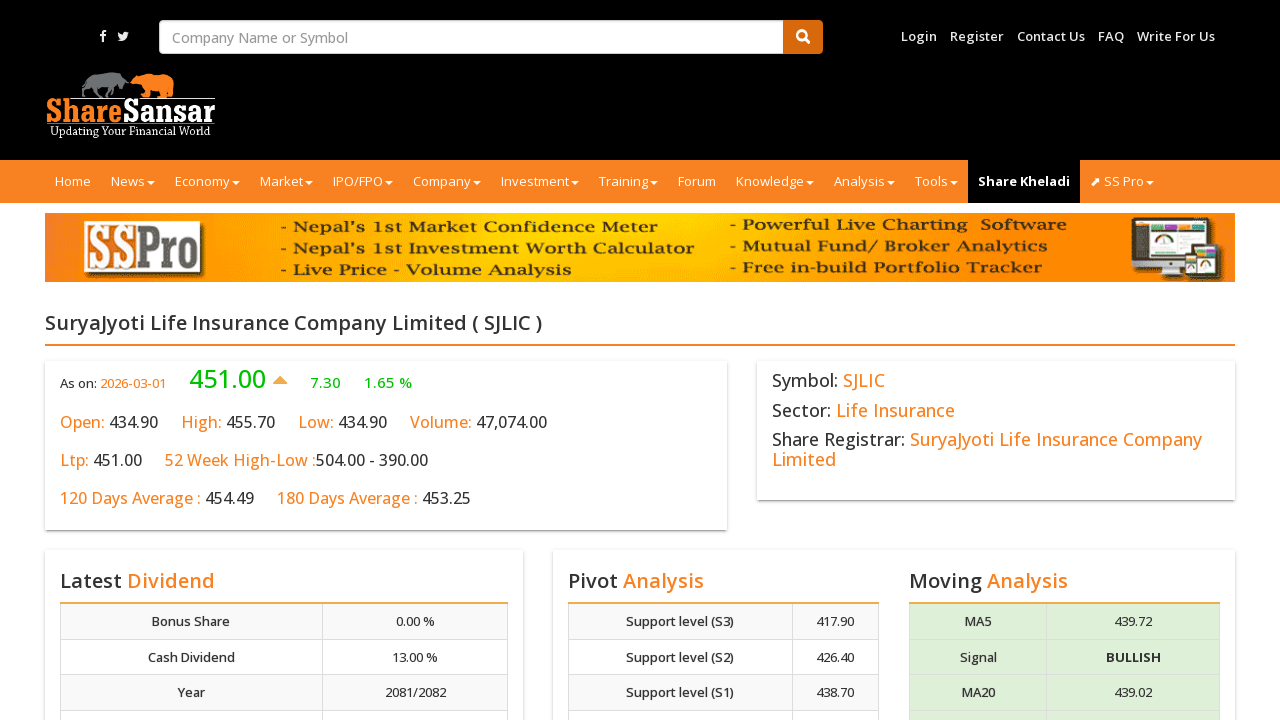

Clicked price history button to load historical data at (132, 360) on #btn_cpricehistory
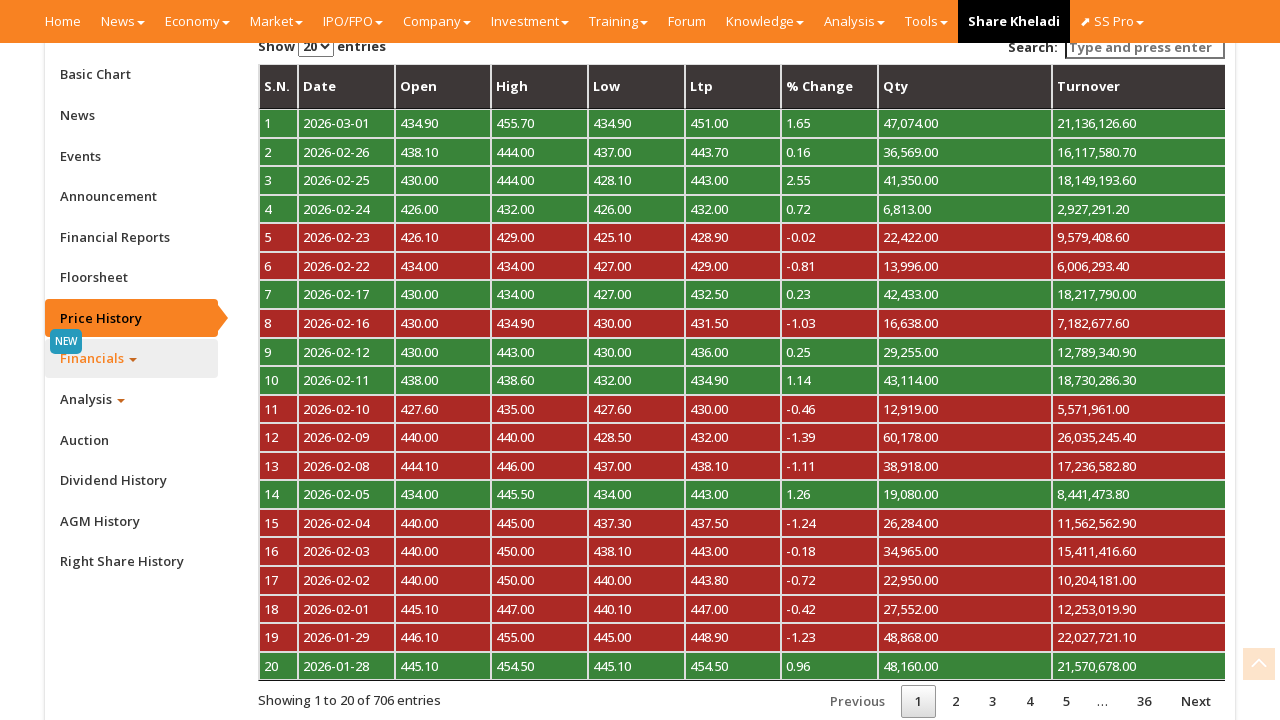

Price history table element is loaded
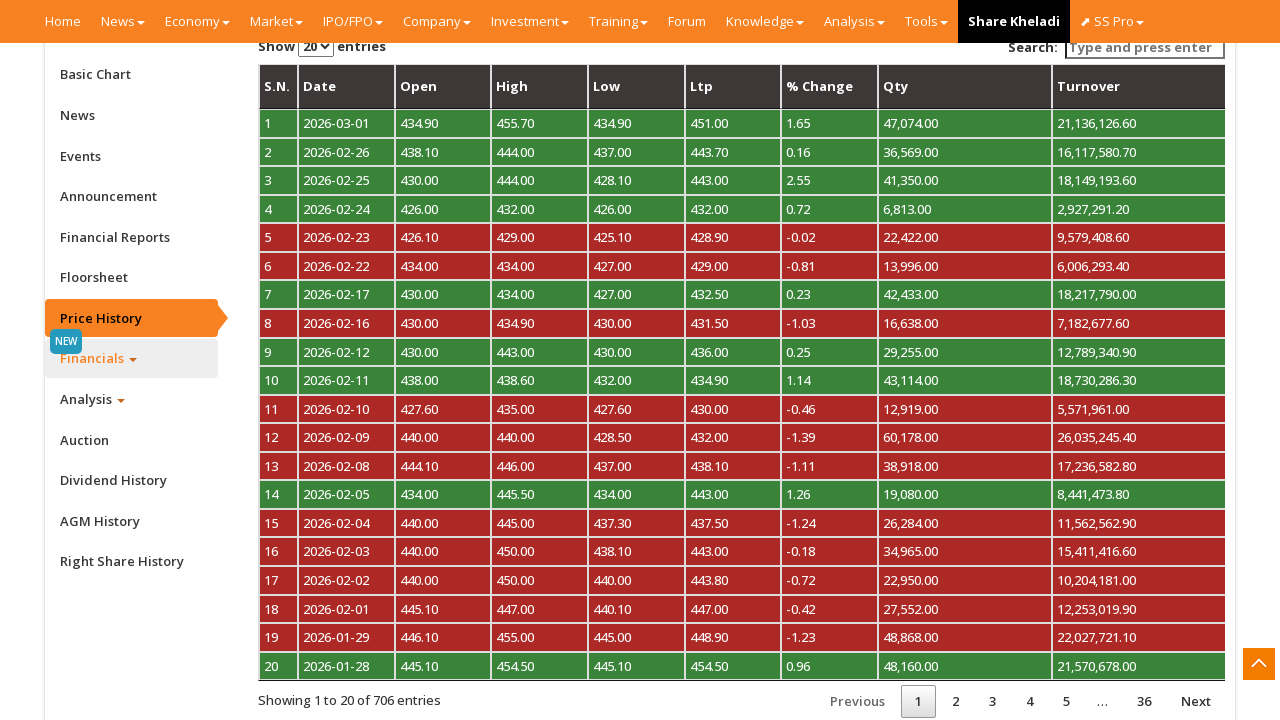

Price history table body rows are populated
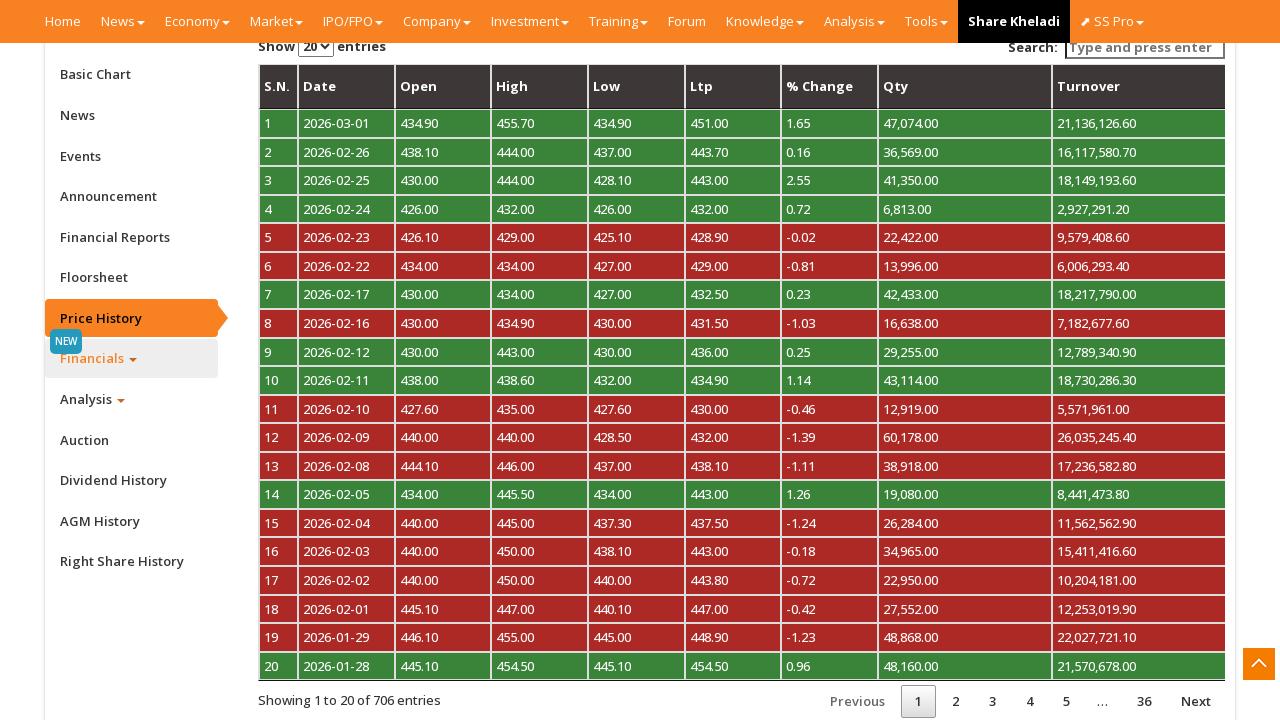

Next page button is visible
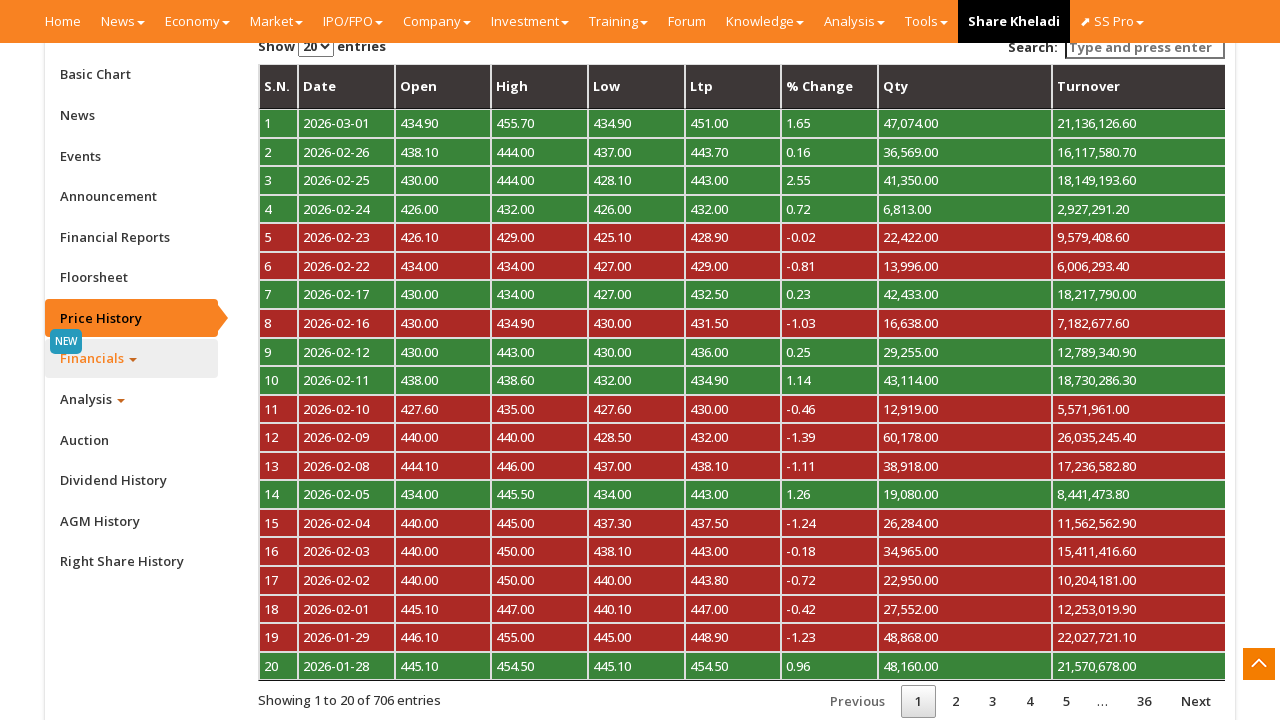

Clicked next page button to navigate to next set of price history records at (1196, 701) on #myTableCPriceHistory_next
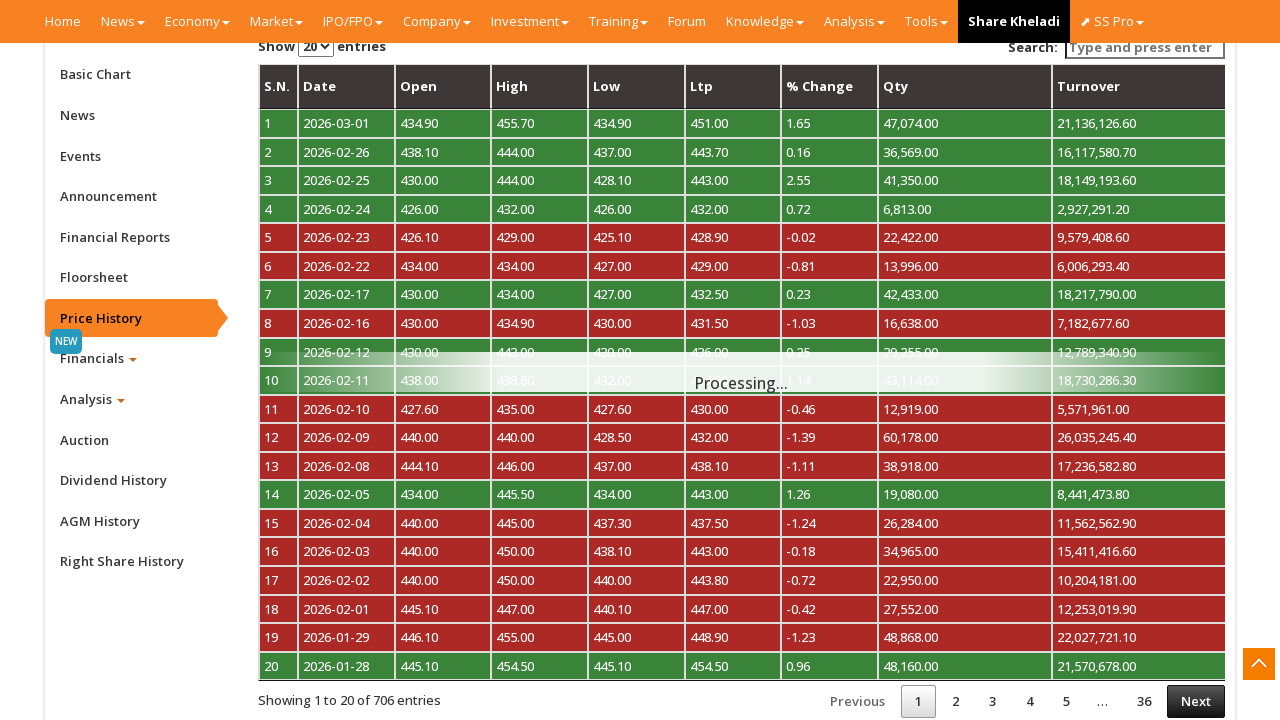

Price history table updated with next page data
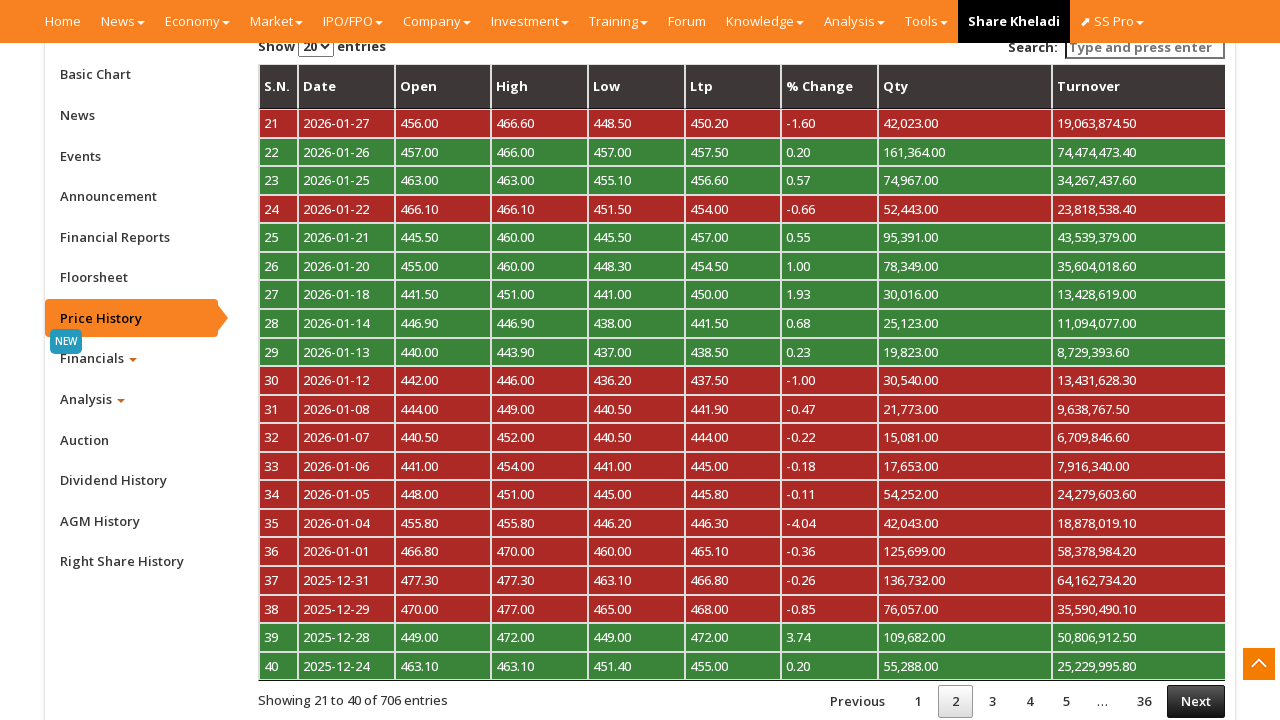

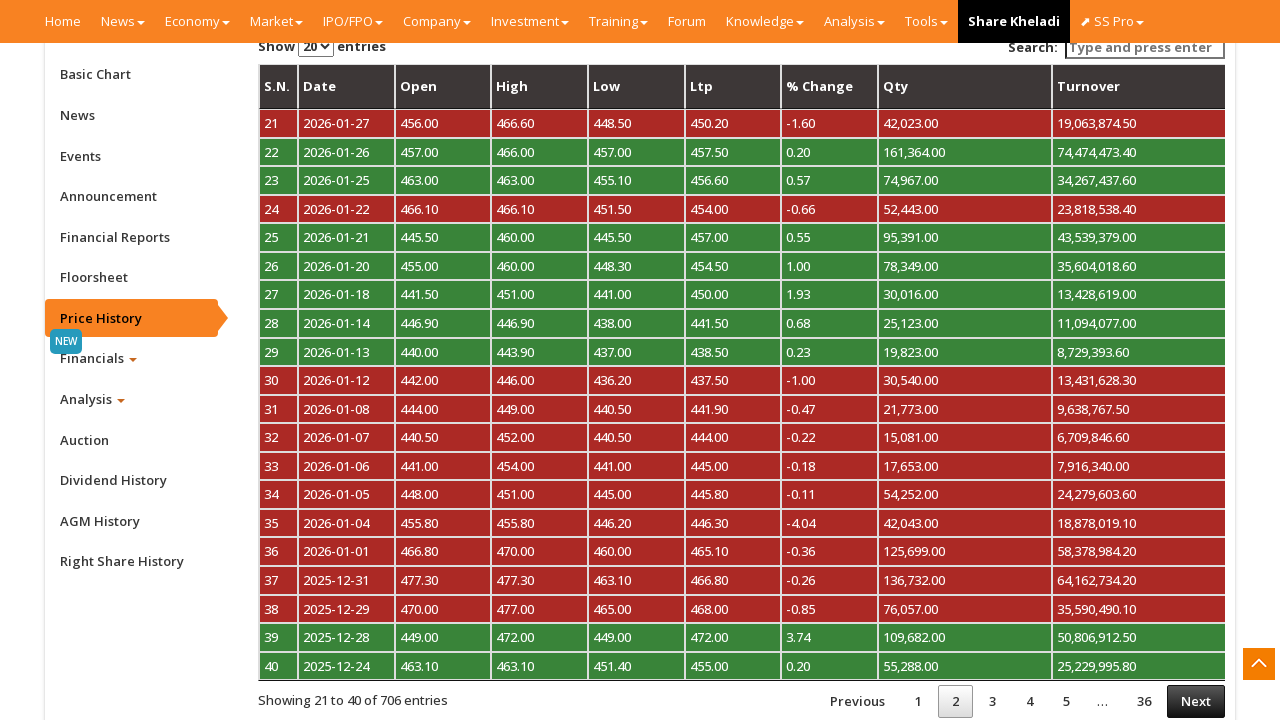